Tests direct file upload functionality on w3schools by switching to an iframe and uploading a file using the file input element

Starting URL: http://www.w3schools.com/jsref/tryit.asp?filename=tryjsref_fileupload_get

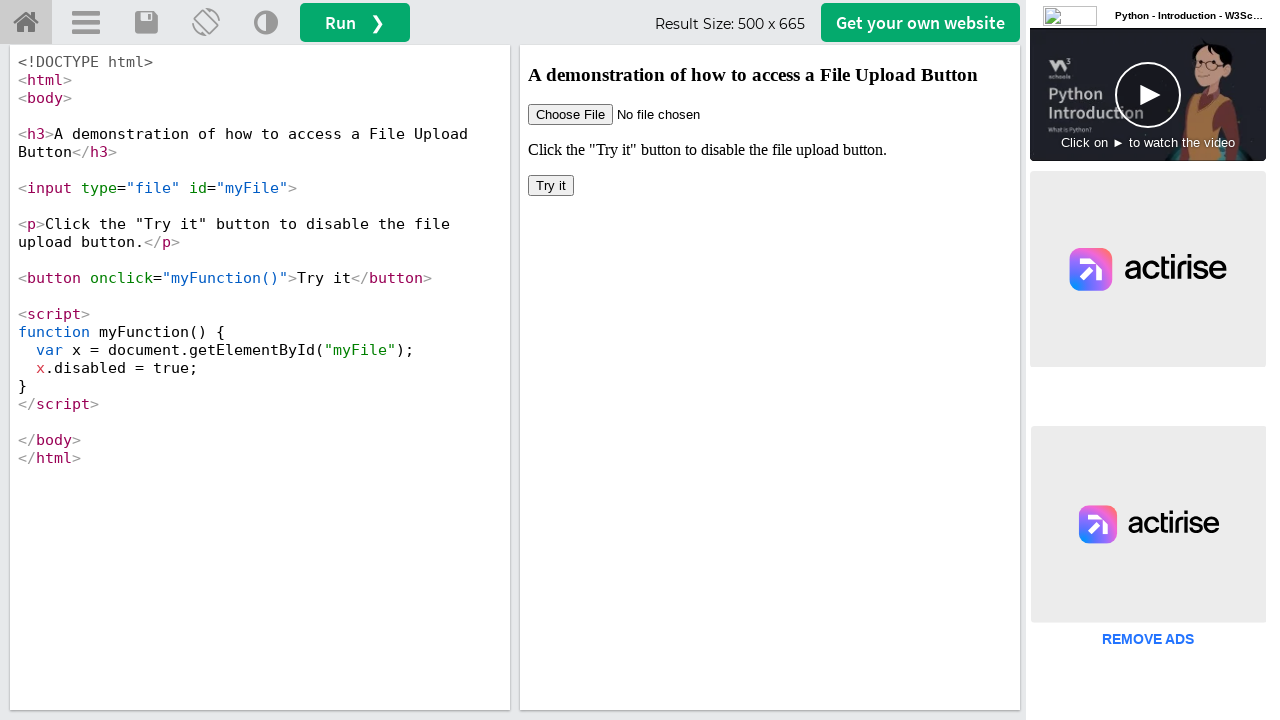

Located iframe with id 'iframeResult' containing file upload element
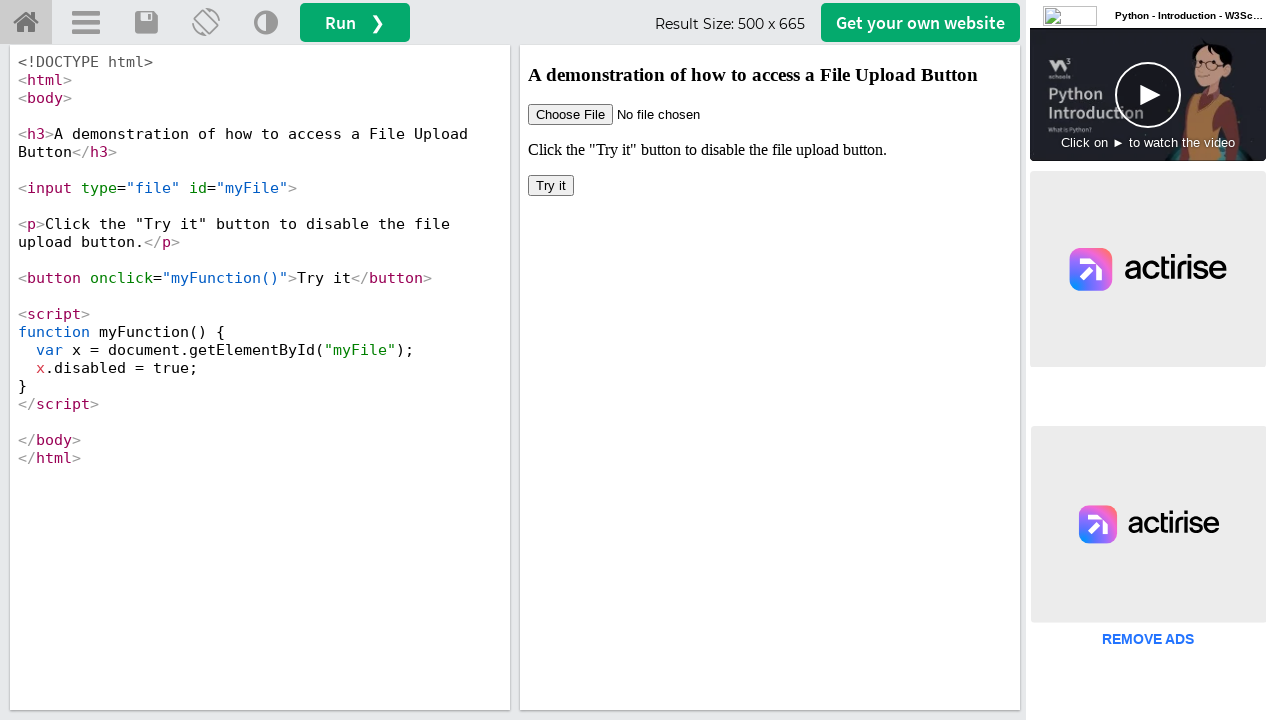

Executed JavaScript to directly upload 'testfile.txt' to file input element in iframe
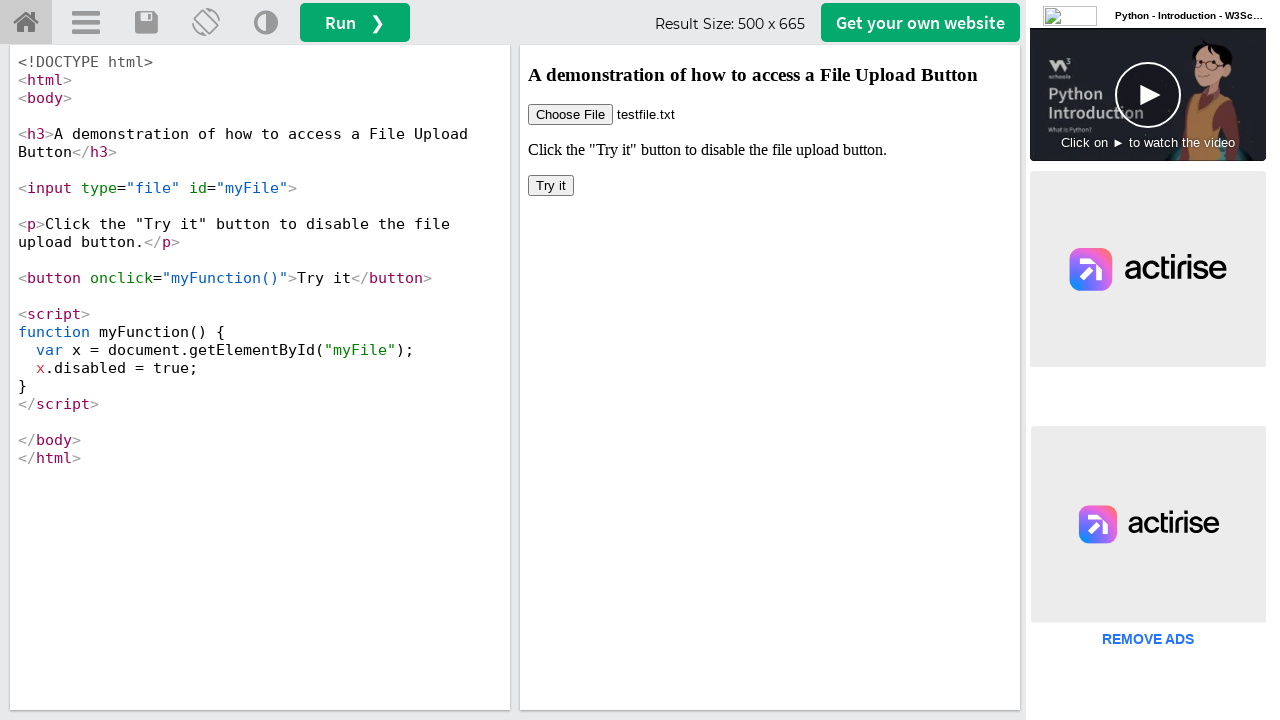

Waited 1000ms for file upload to complete
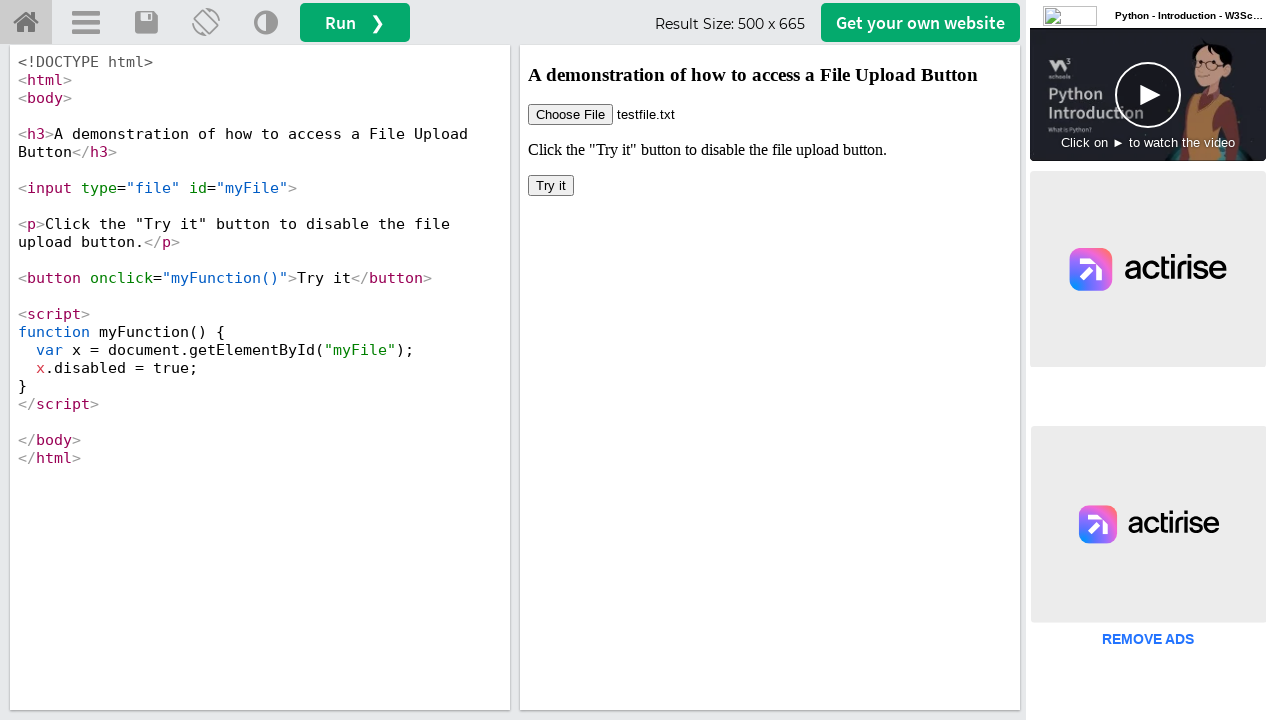

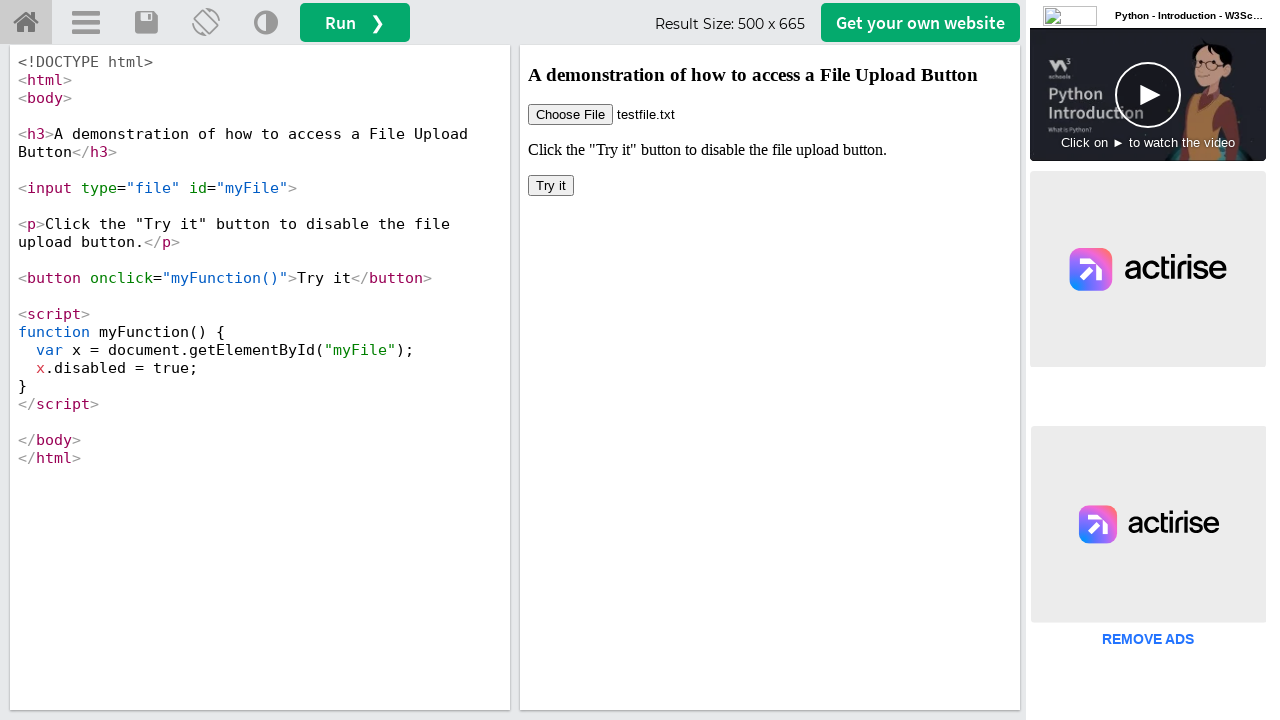